Tests the complete lifecycle of todo tasks including adding, toggling, filtering by status, and clearing completed tasks

Starting URL: https://todomvc4tasj.herokuapp.com/

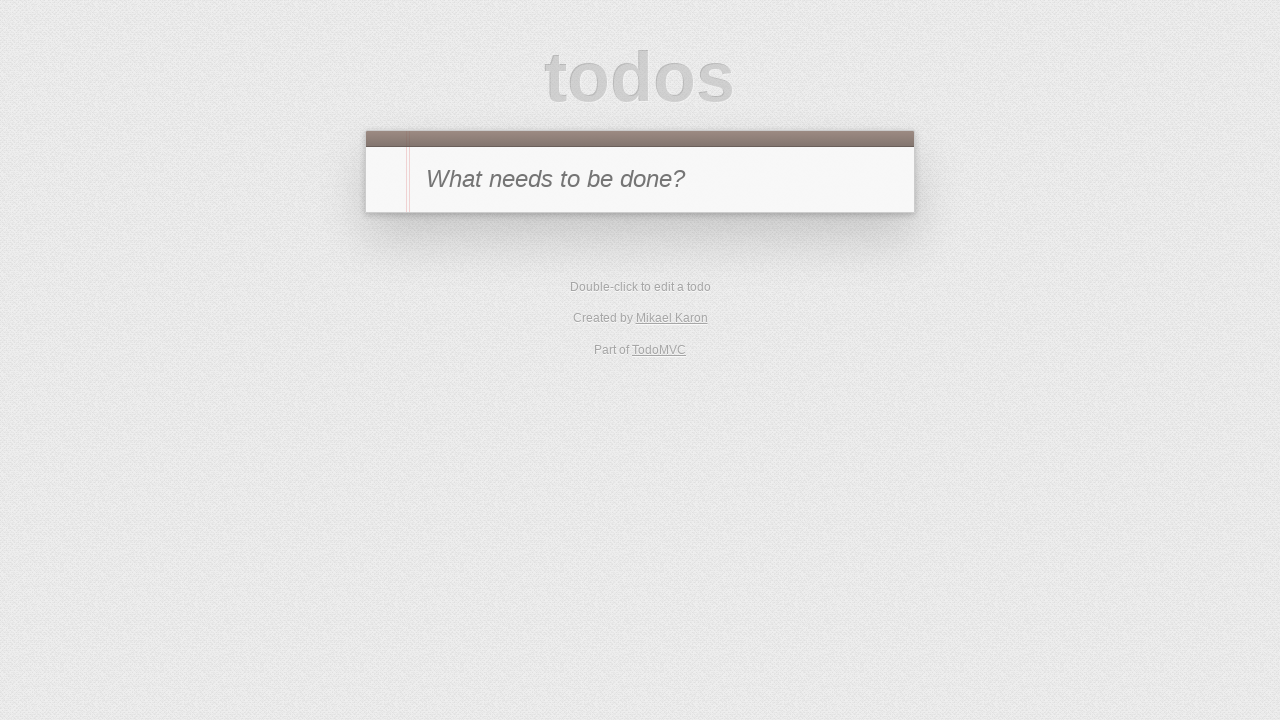

Filled new todo input with task 'a' on #new-todo
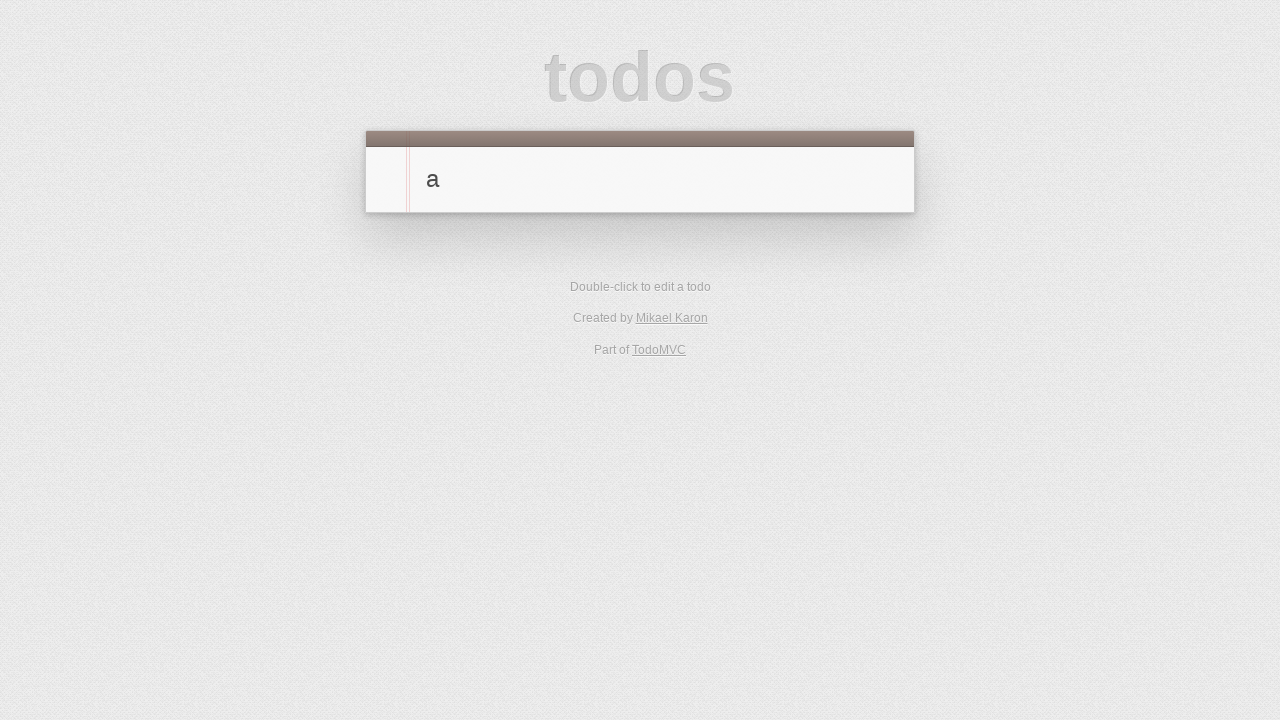

Pressed Enter to add task 'a' on #new-todo
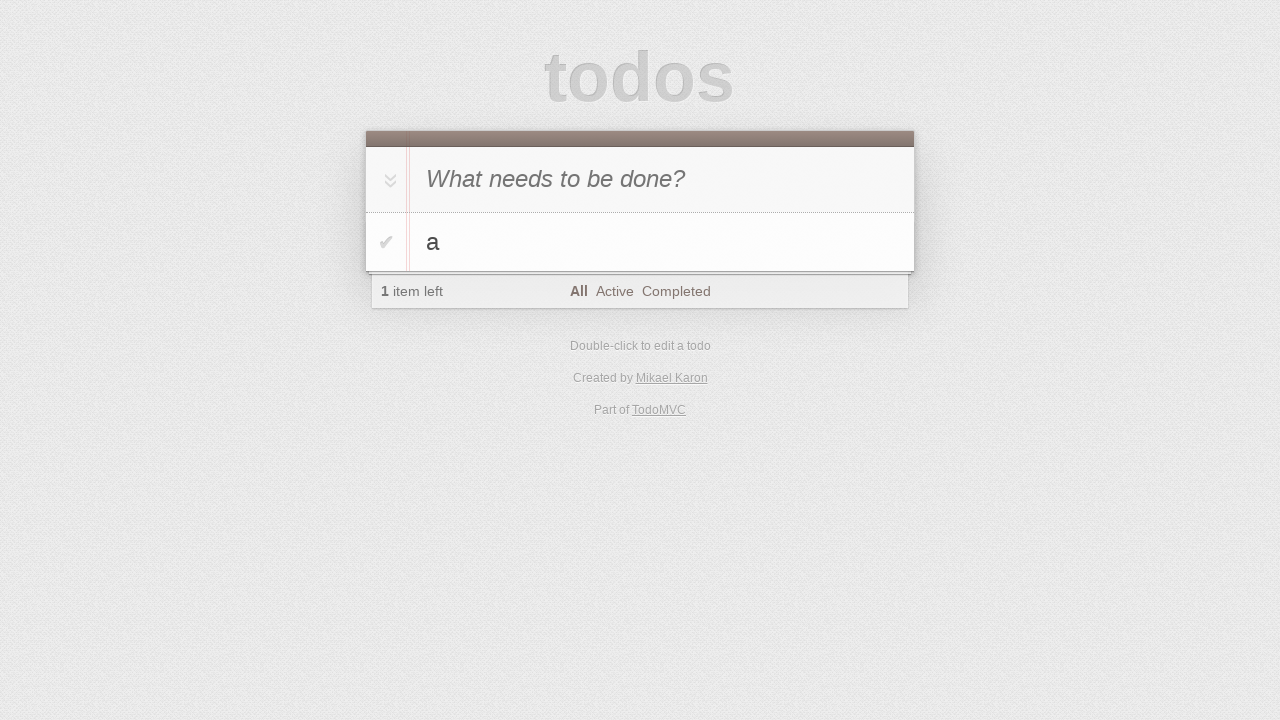

Clicked toggle-all checkbox to mark all tasks as complete at (388, 180) on #toggle-all
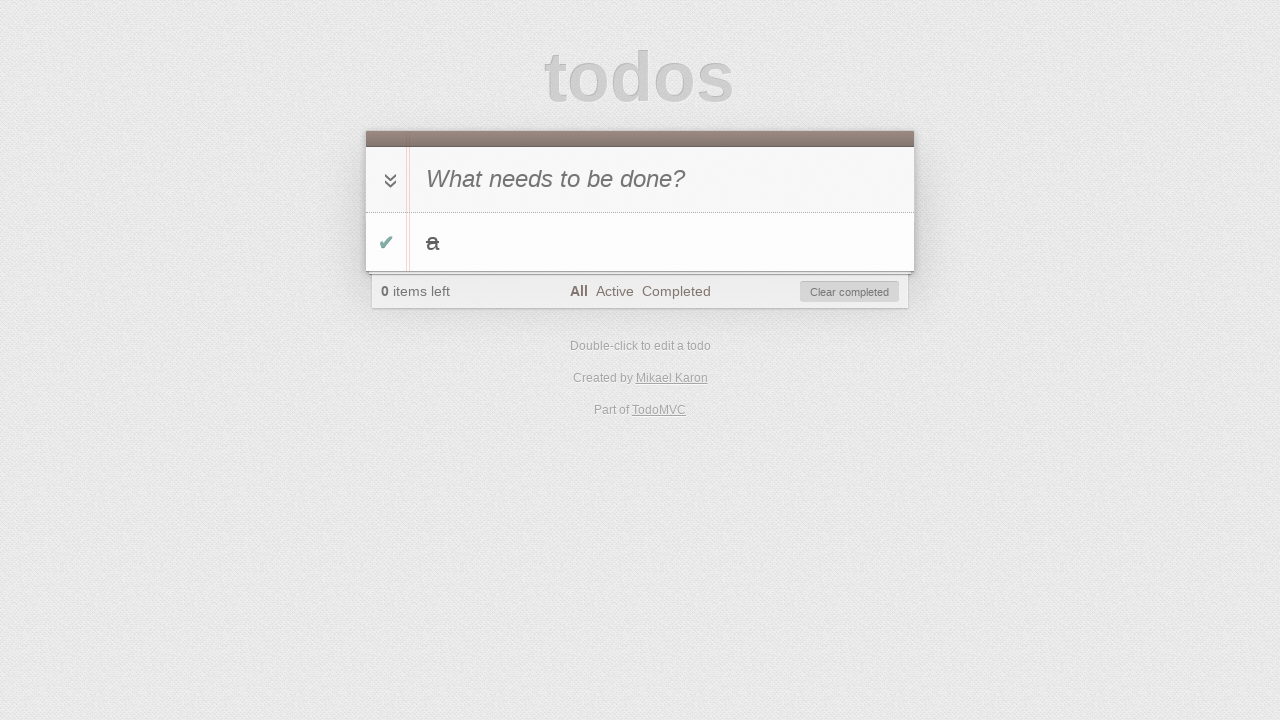

Filtered tasks to Active view at (614, 291) on a:text('Active')
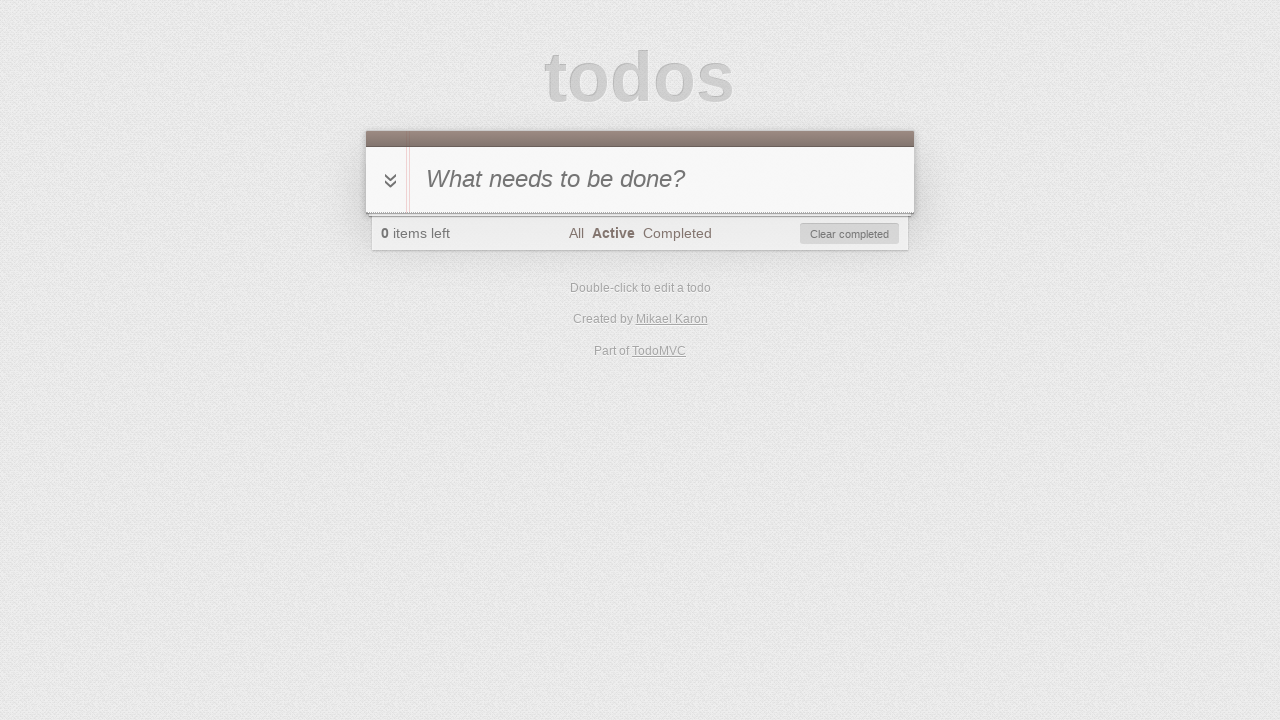

Filled new todo input with task 'b' on #new-todo
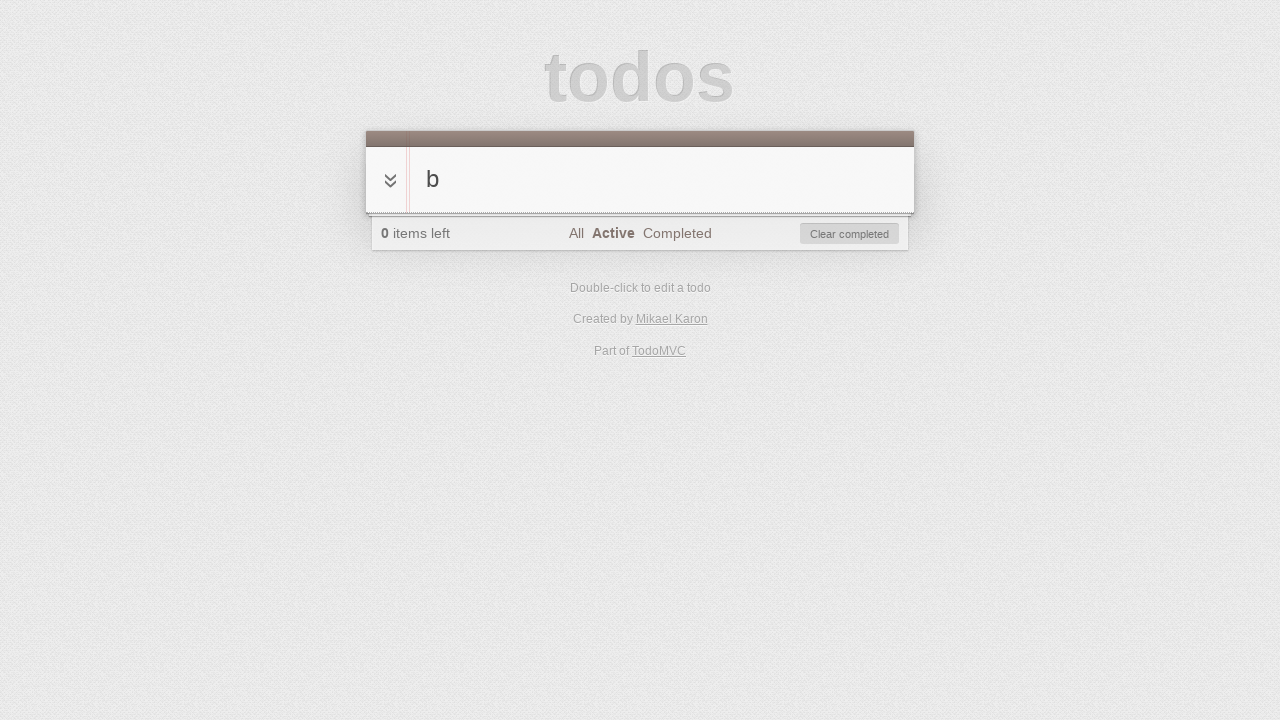

Pressed Enter to add task 'b' on #new-todo
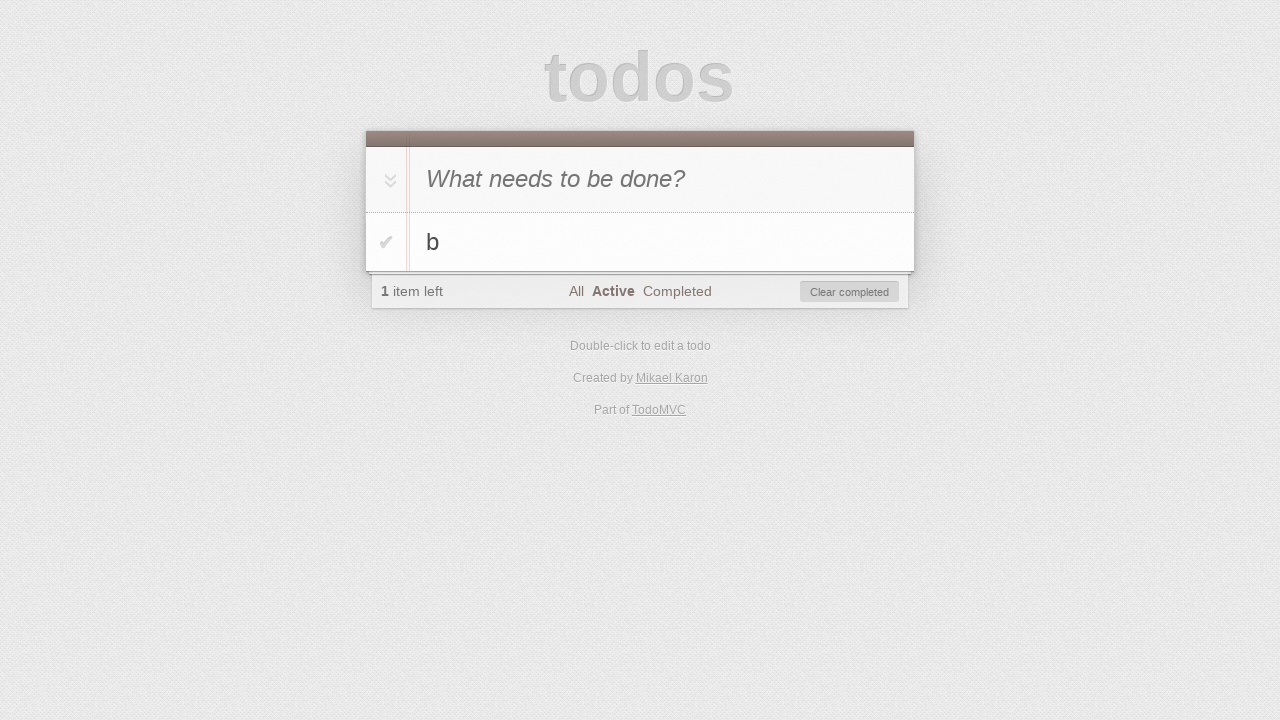

Toggled task 'b' to mark it as complete at (386, 242) on li:has-text('b') .toggle
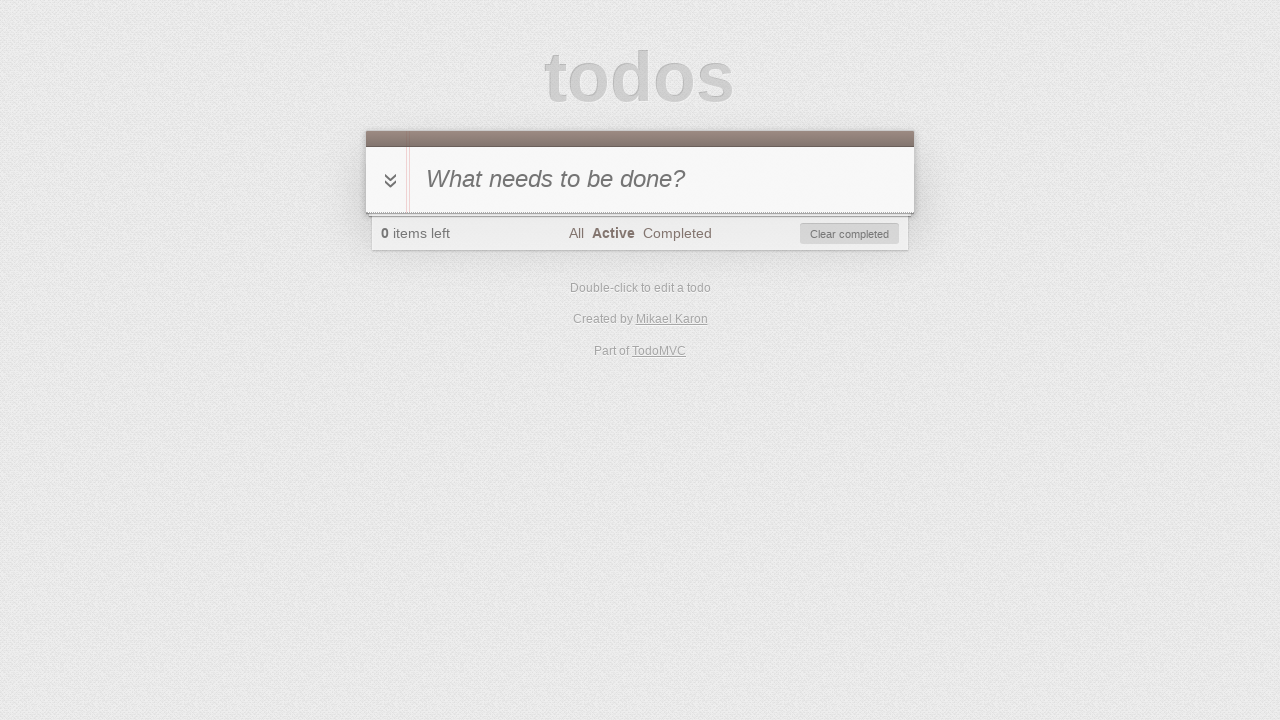

Filtered tasks to Completed view at (677, 233) on a:text('Completed')
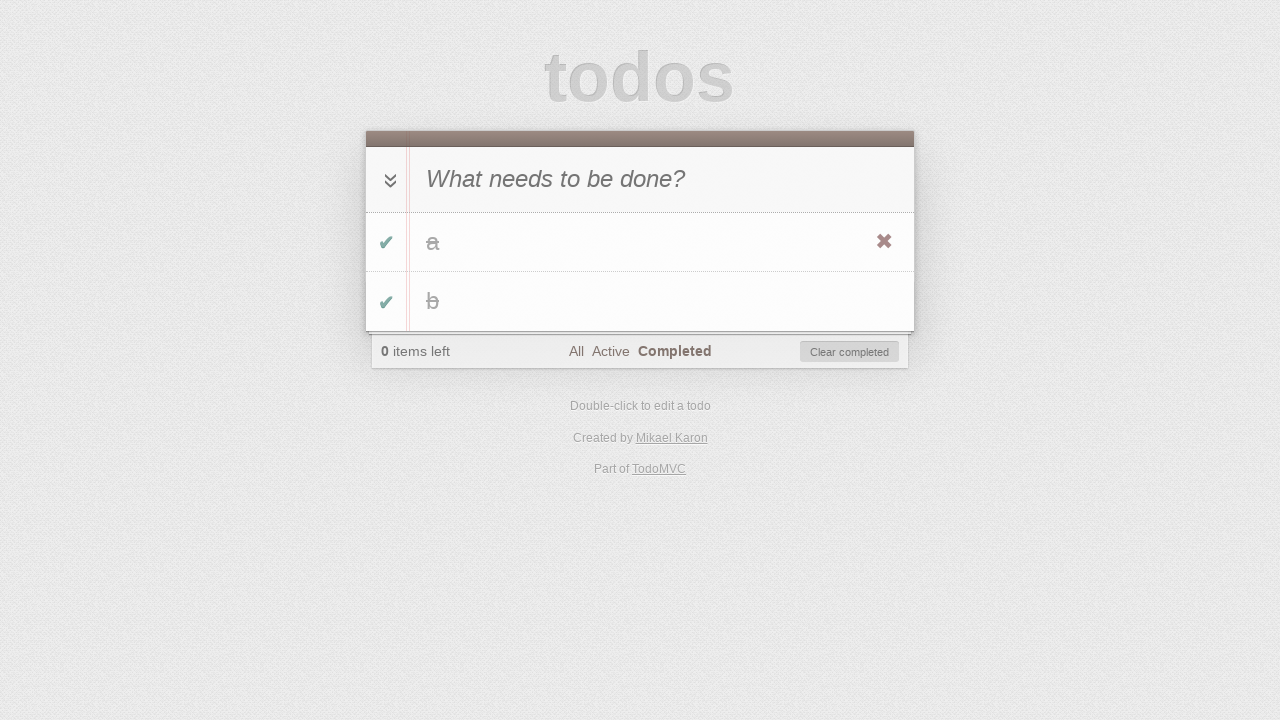

Toggled task 'a' to mark it as active at (386, 242) on li:has-text('a') .toggle
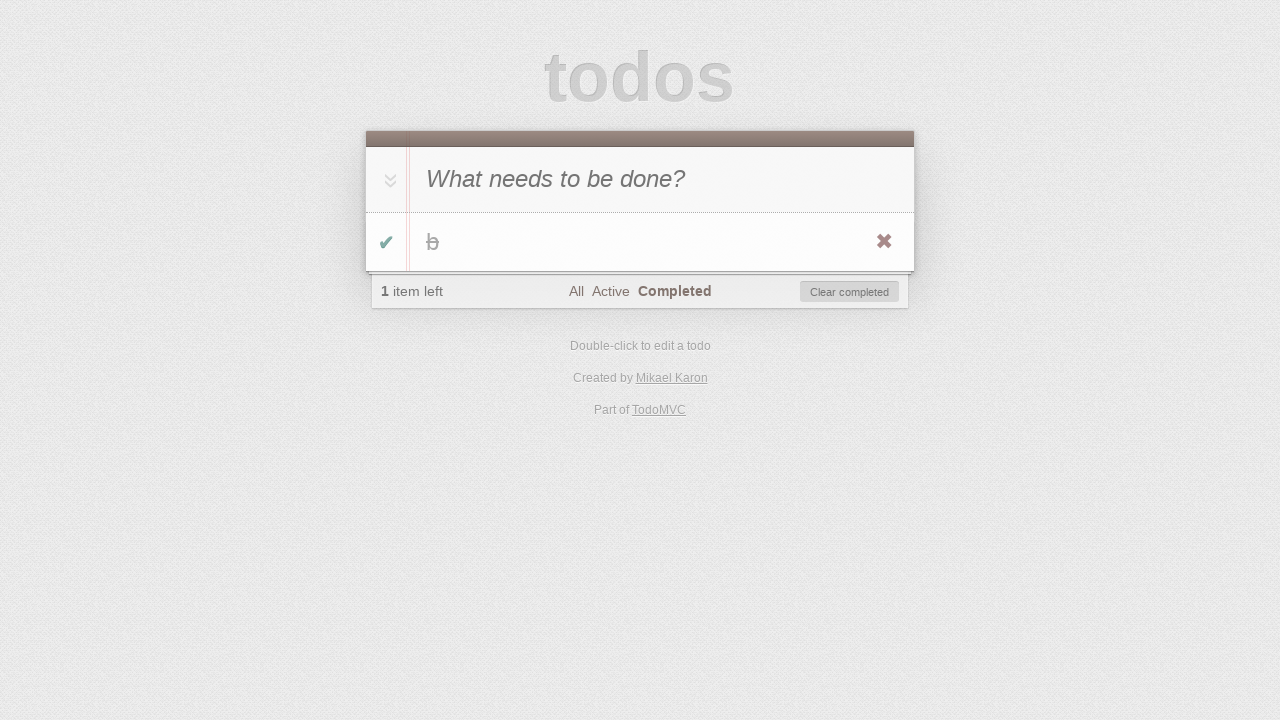

Clicked clear completed button to remove completed tasks at (850, 292) on #clear-completed
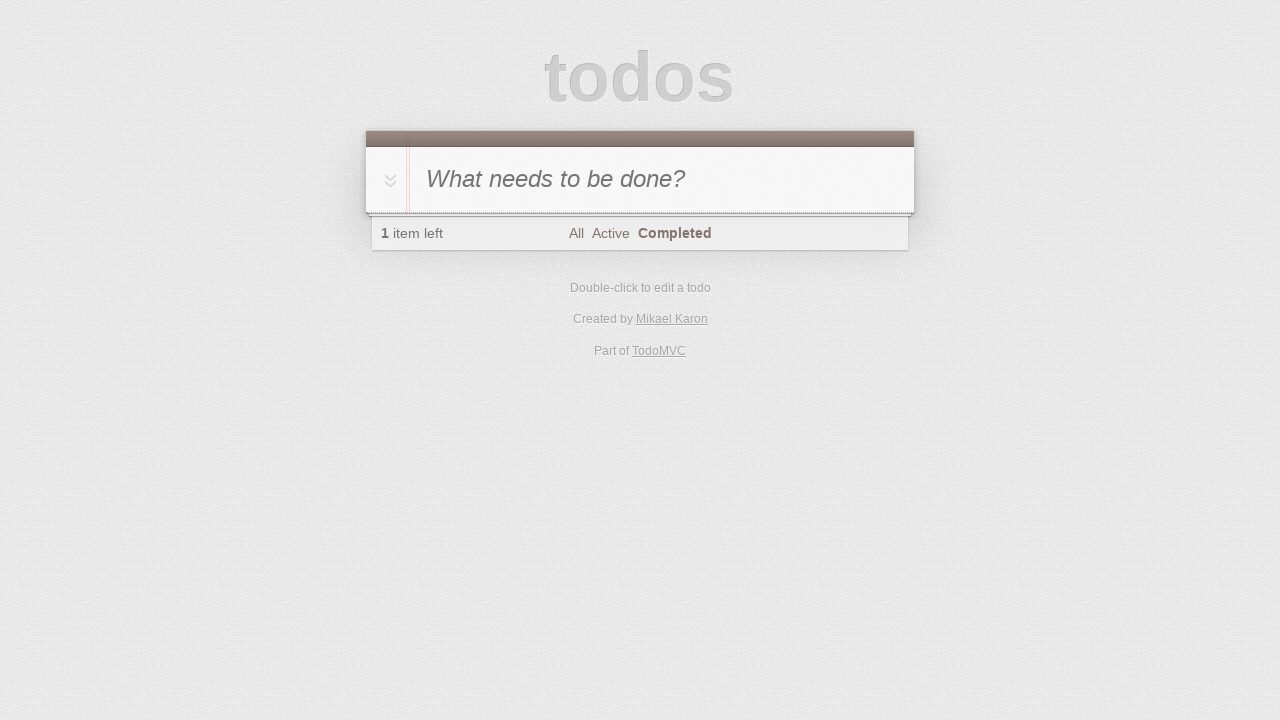

Filtered tasks to All view to verify final state at (576, 233) on a:text('All')
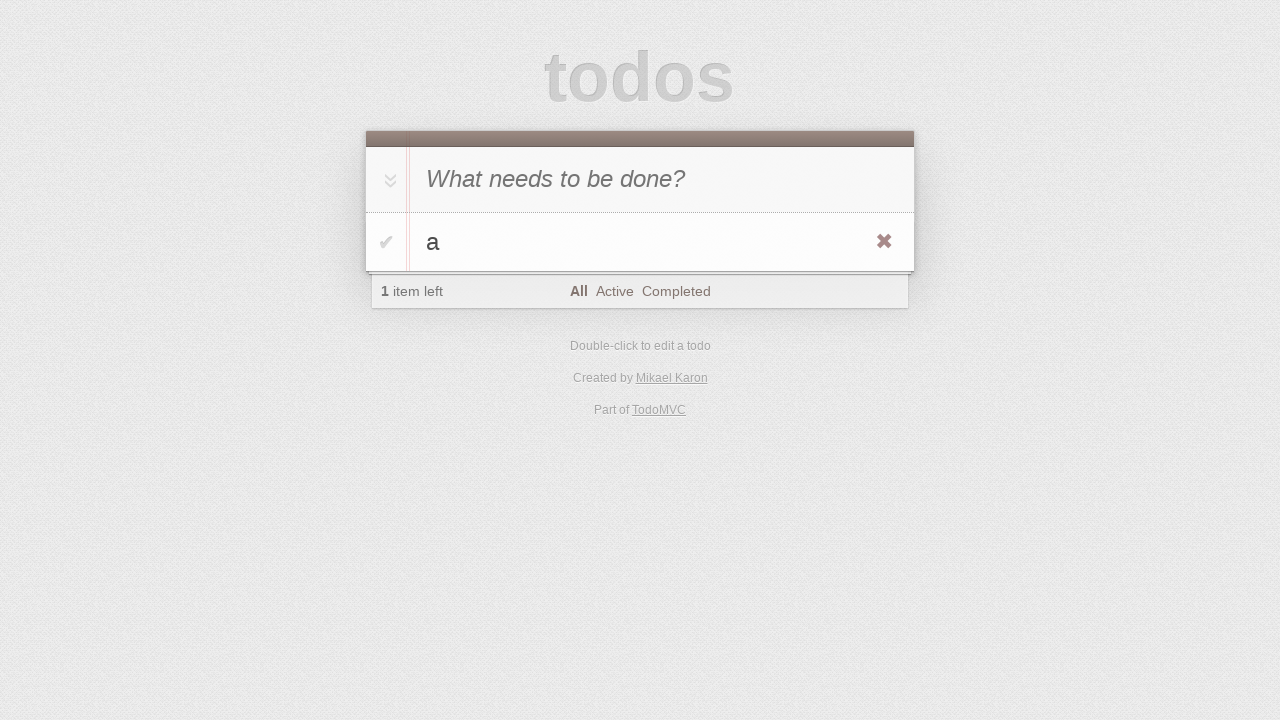

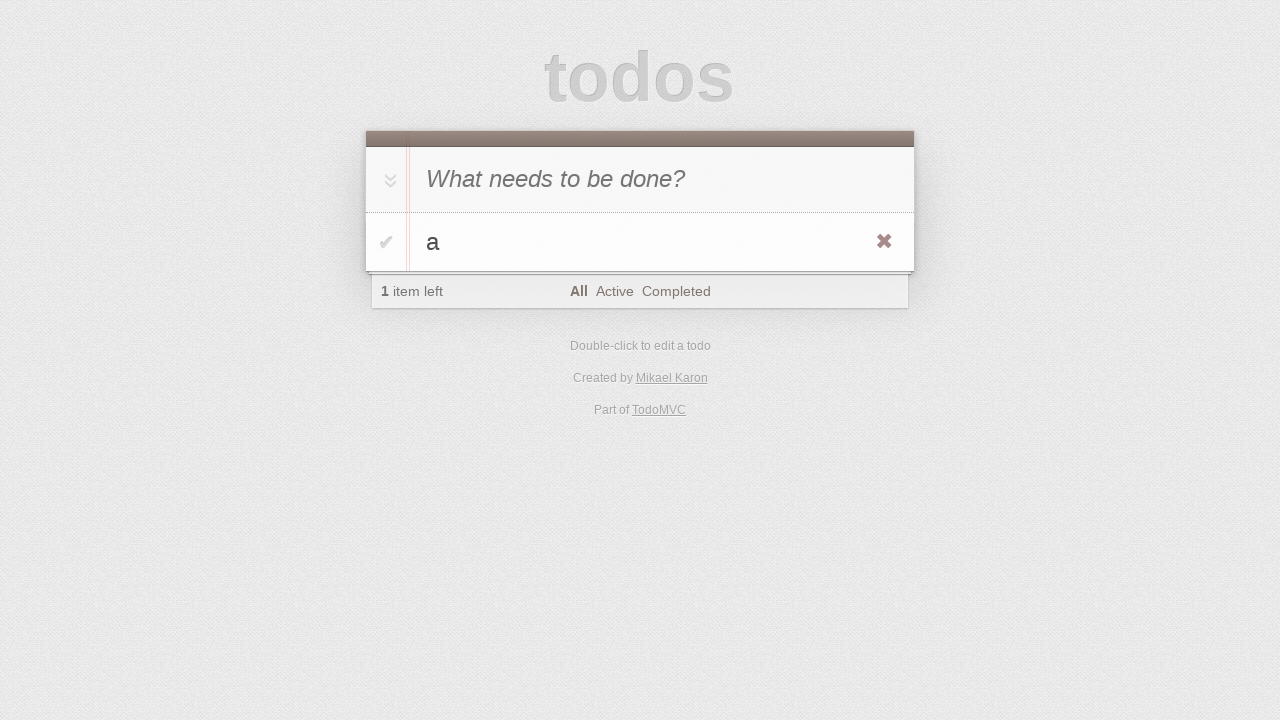